Tests drag and drop functionality on jQueryUI demo page by dragging a source element and dropping it onto a target element within an iframe

Starting URL: https://jqueryui.com/droppable/

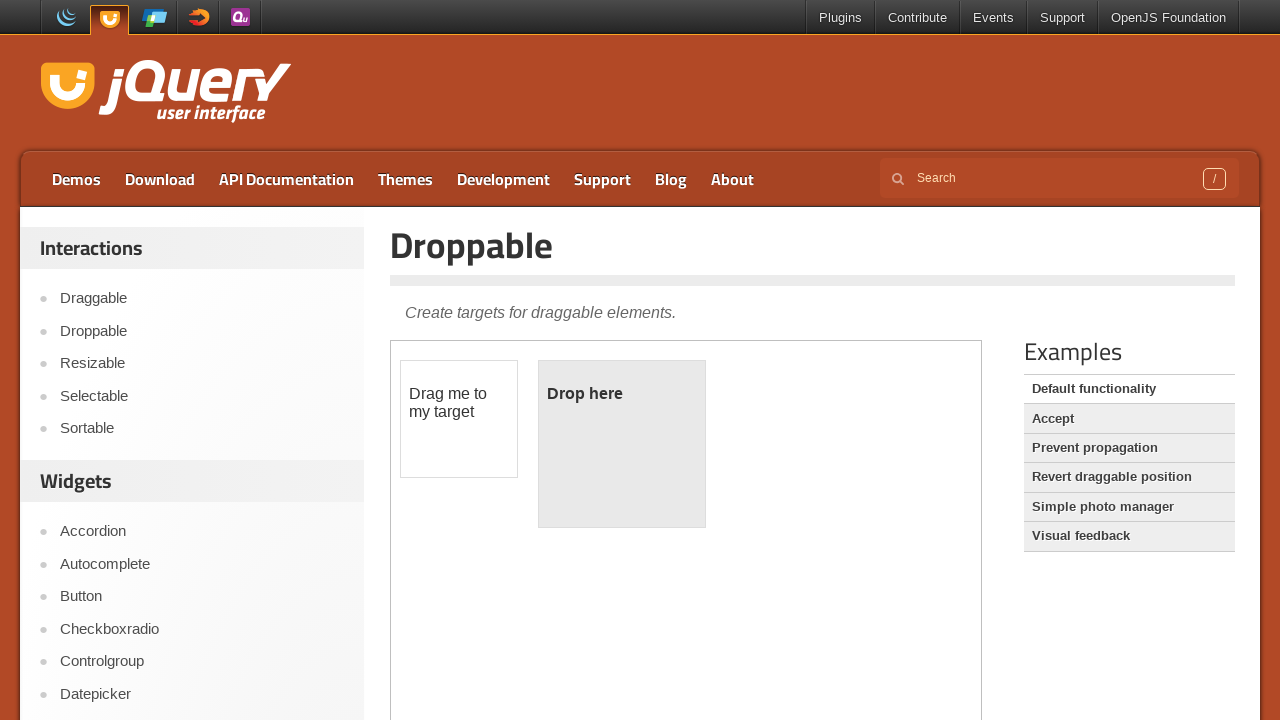

Located the first iframe on the jQueryUI droppable demo page
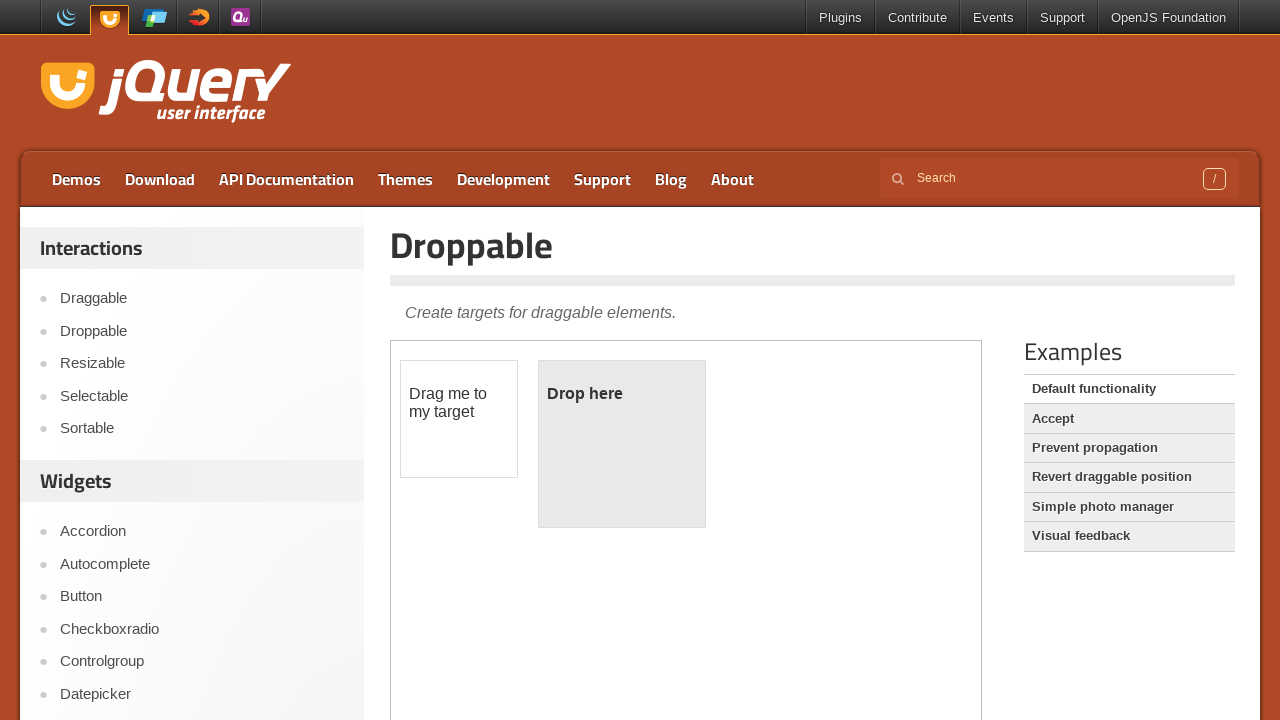

Located the draggable source element with ID 'draggable' within the iframe
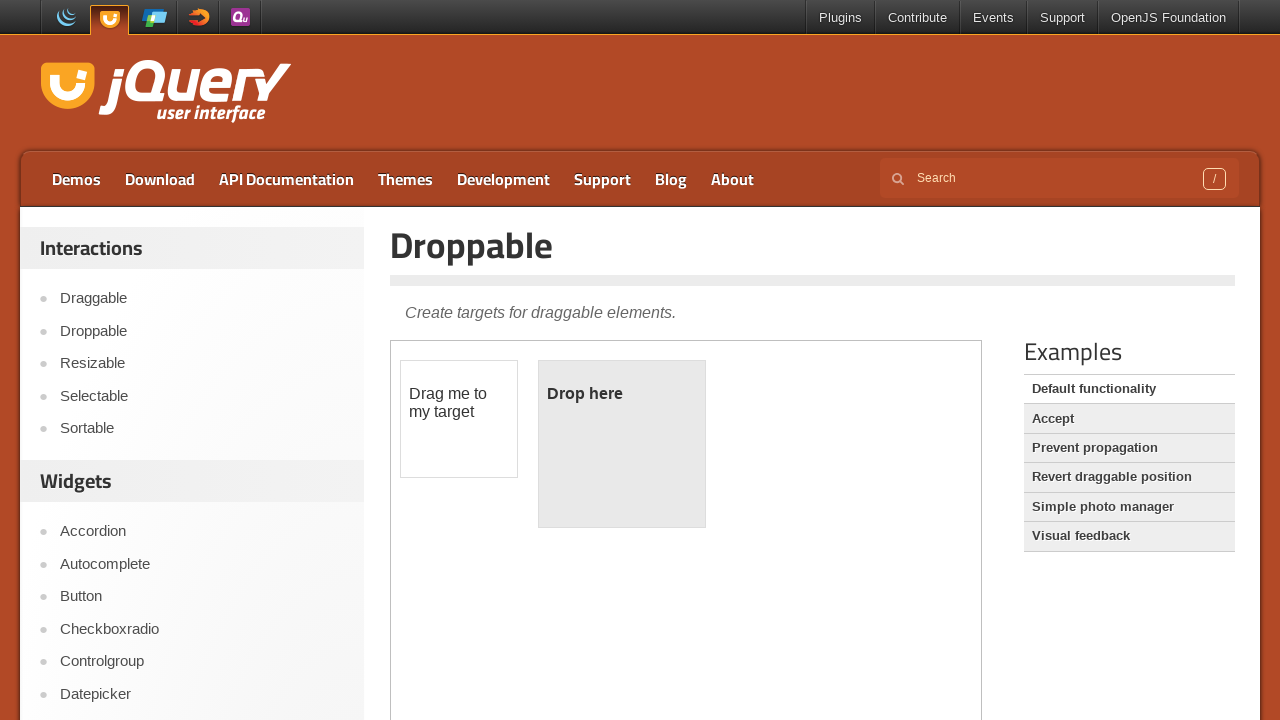

Located the droppable target element with ID 'droppable' within the iframe
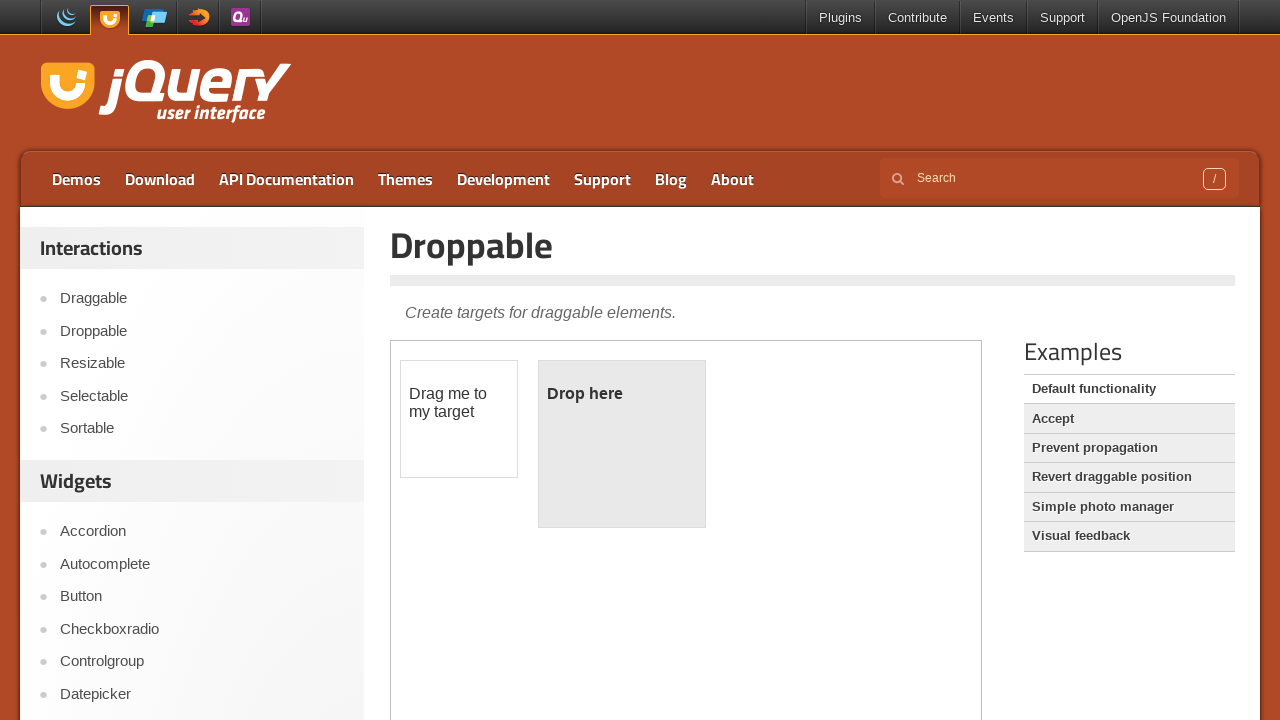

Dragged the source element onto the target element to complete the drag and drop operation at (622, 444)
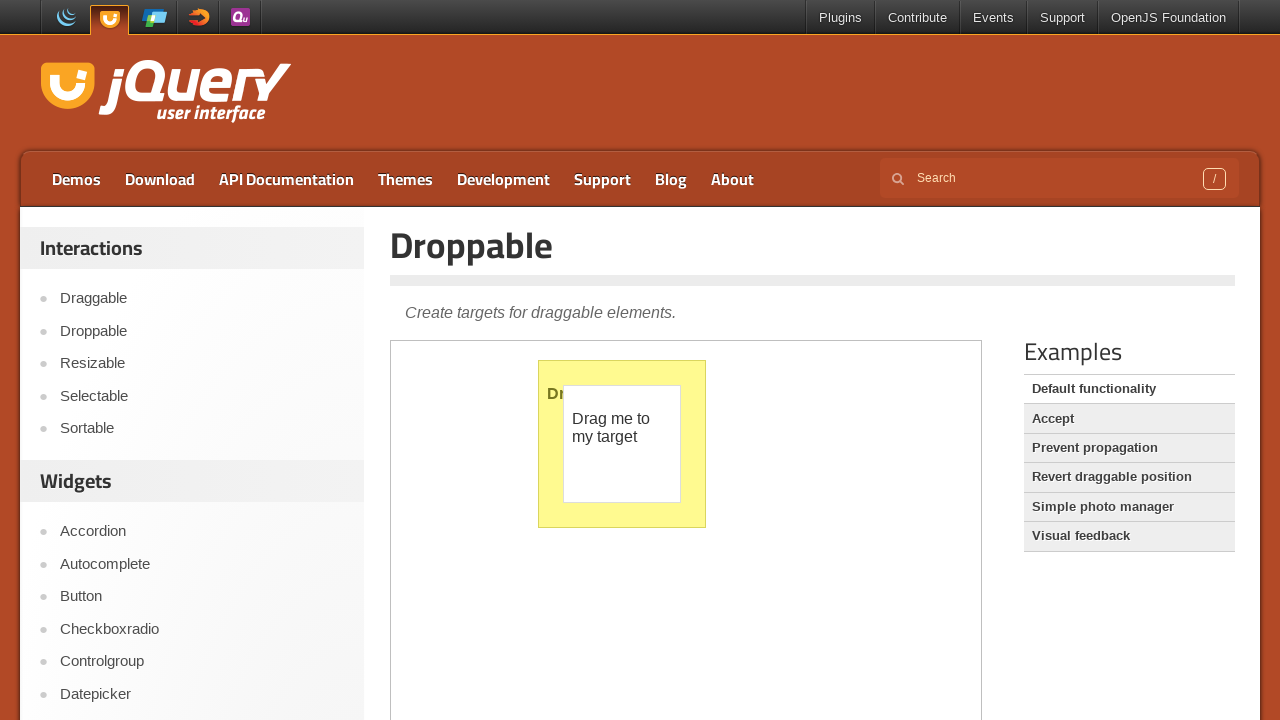

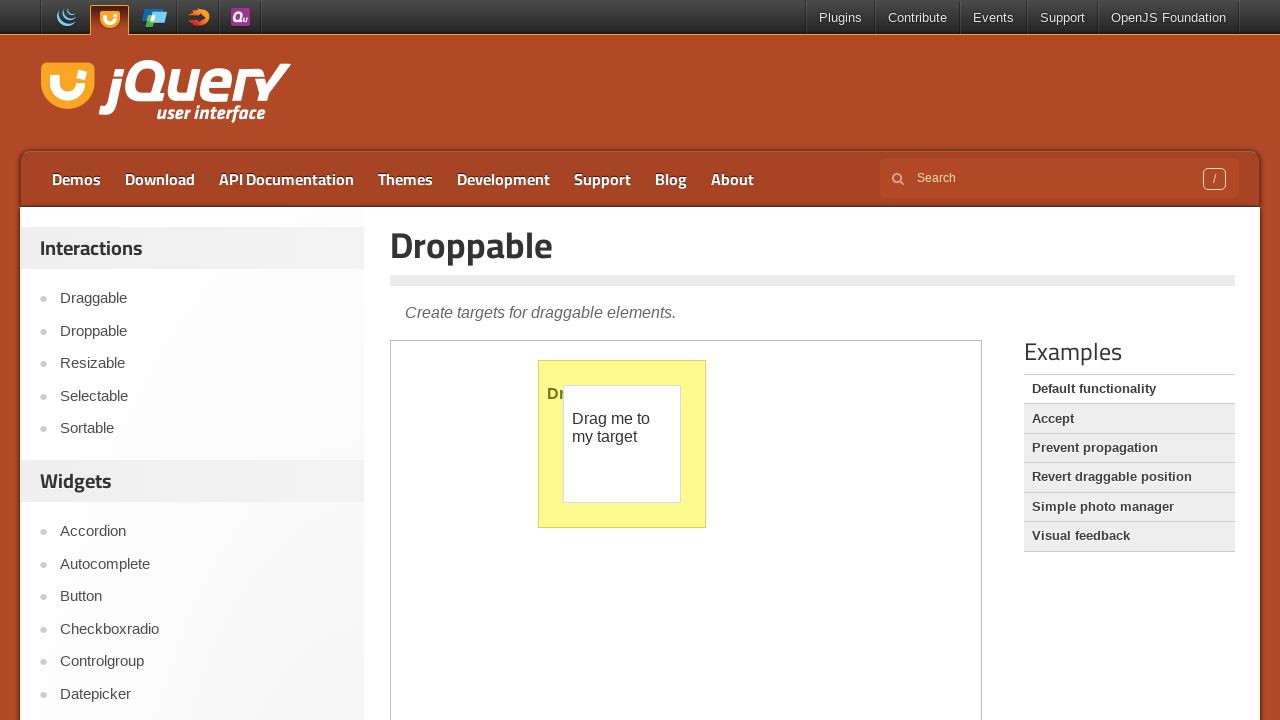